Tests radio button functionality by selecting browser and city options, and verifying default selected values for browser and age group

Starting URL: https://www.leafground.com/radio.xhtml

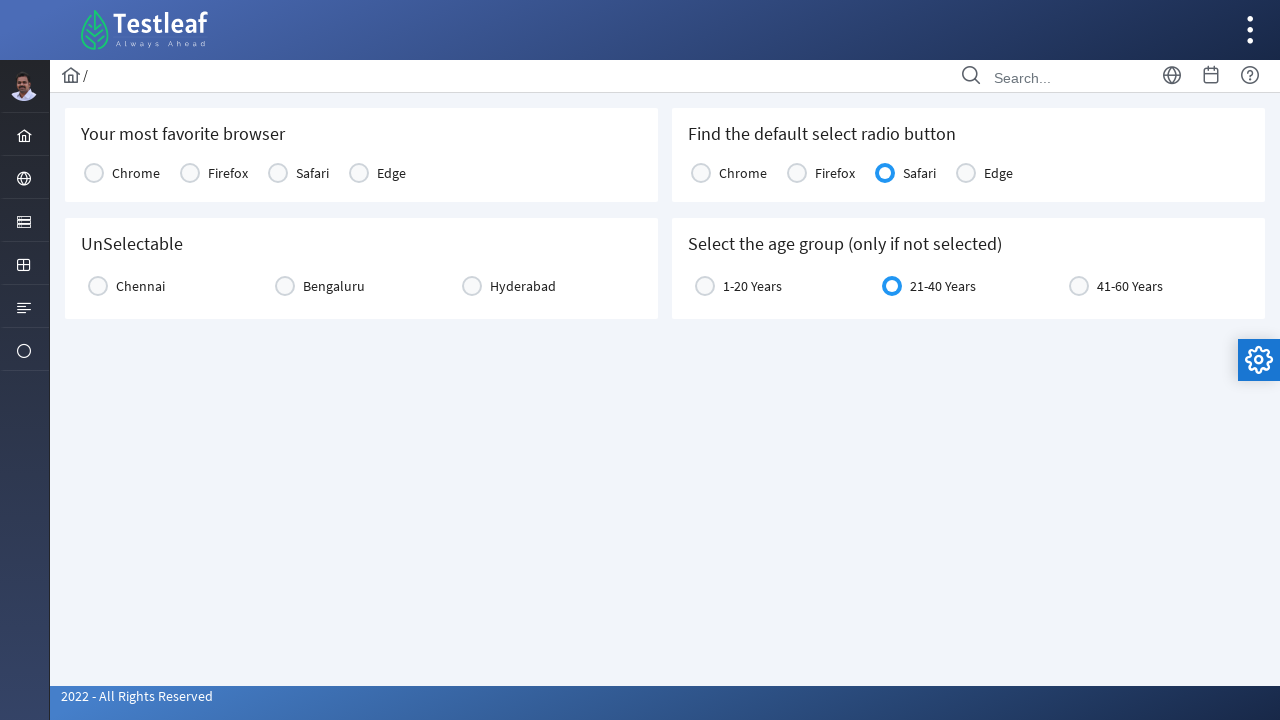

Selected Chrome radio button at (136, 173) on xpath=//label[text()='Chrome']
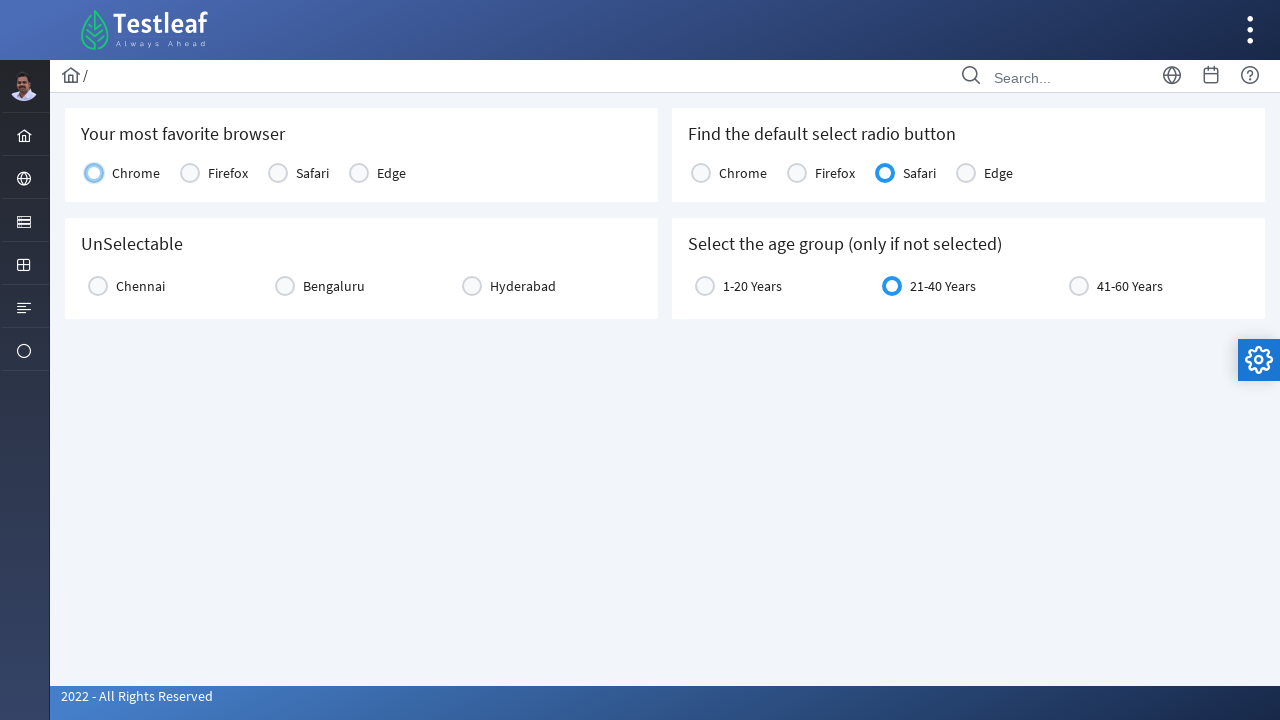

Selected Chennai radio button at (140, 286) on xpath=//label[text()='Chennai']
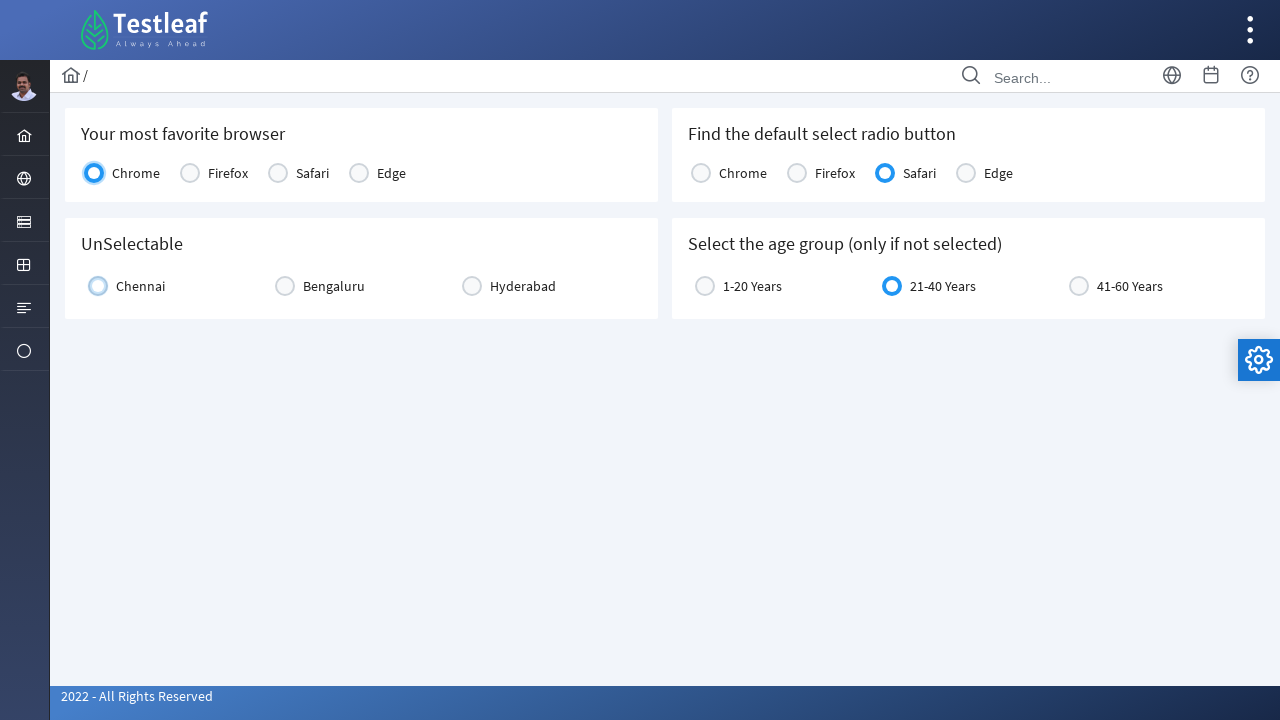

Verified default browser selection (Safari) is visible
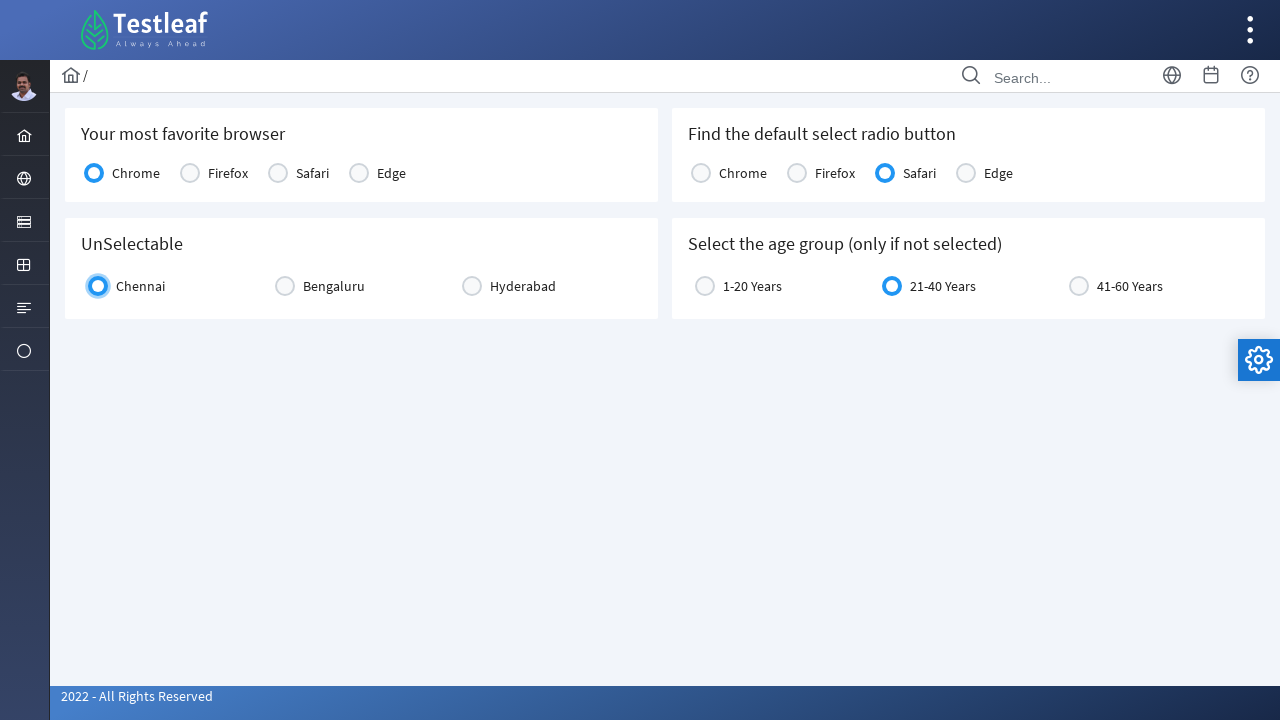

Verified default age group selection (21-40 Years) is visible
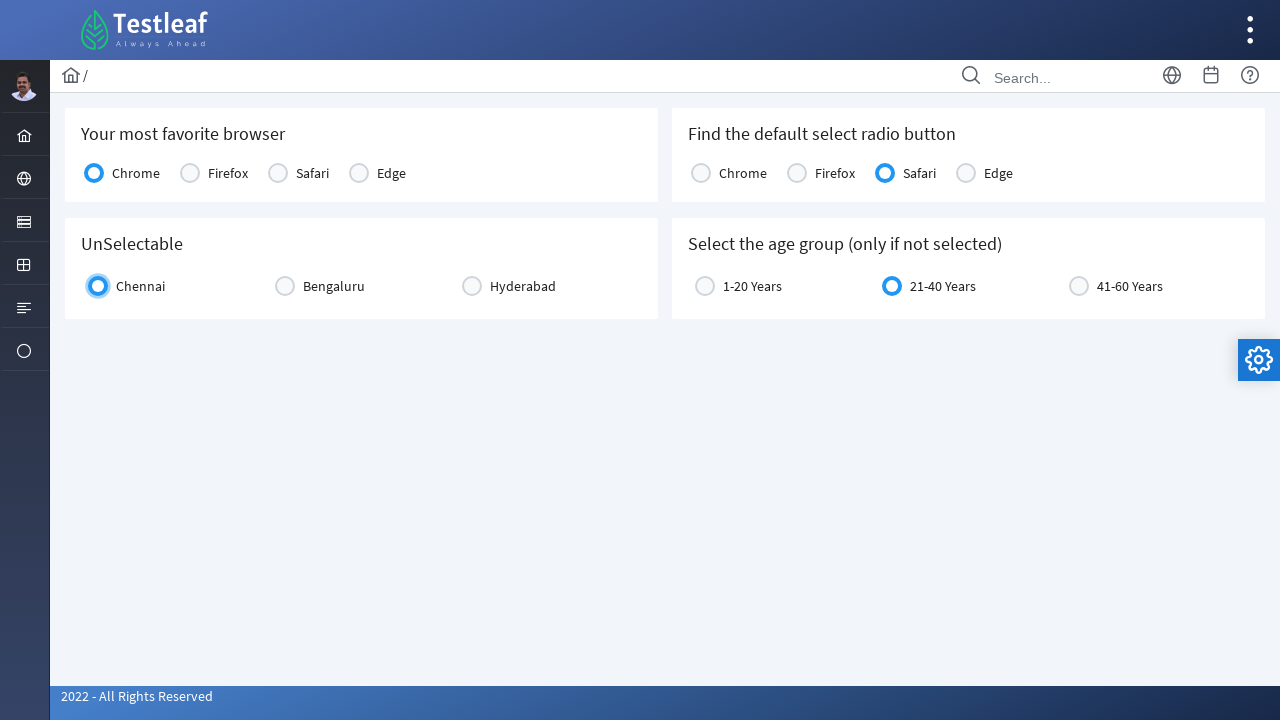

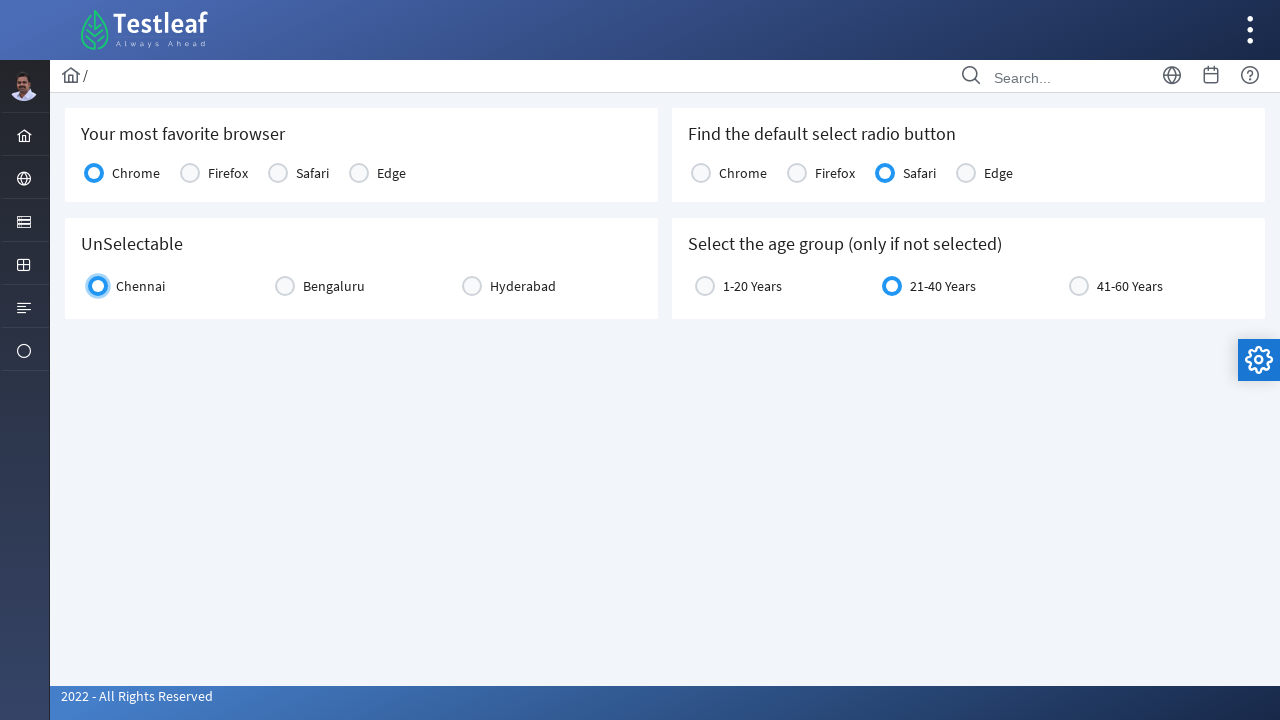